Simulates a complete user journey by scrolling through the homepage, viewing features, games, and technical highlights sections.

Starting URL: https://edu-create.vercel.app

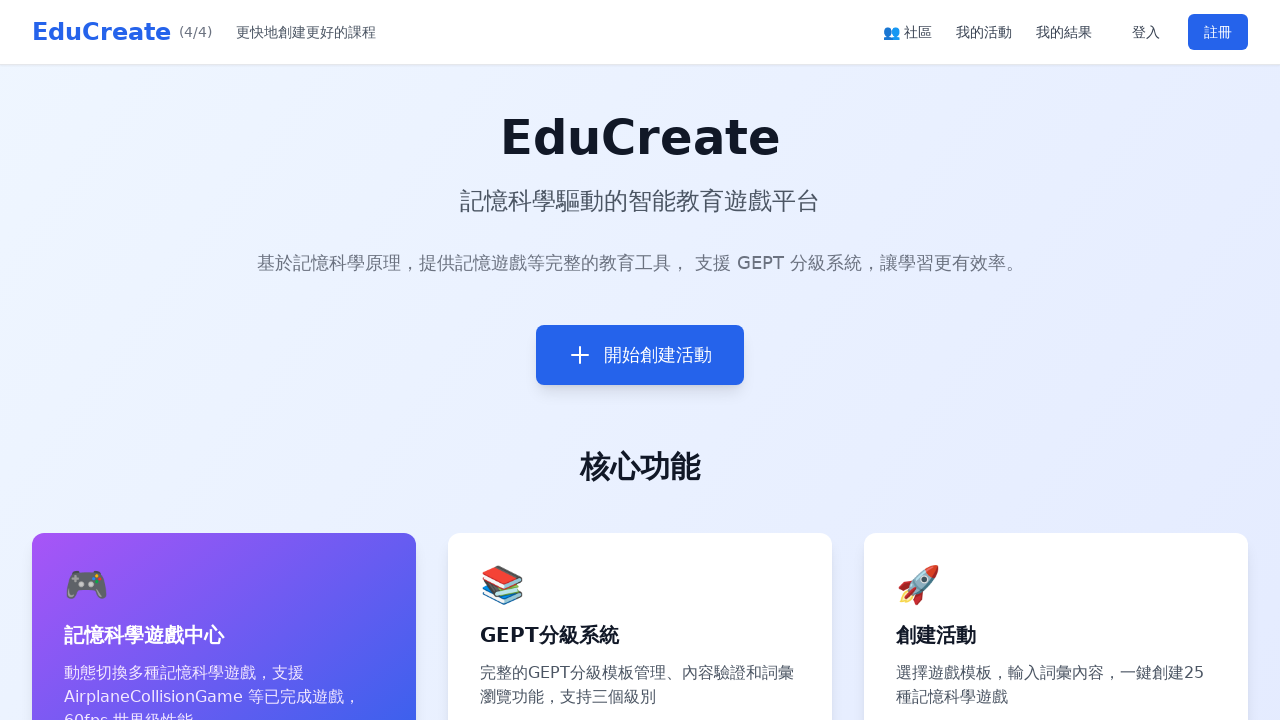

Page loaded with networkidle state
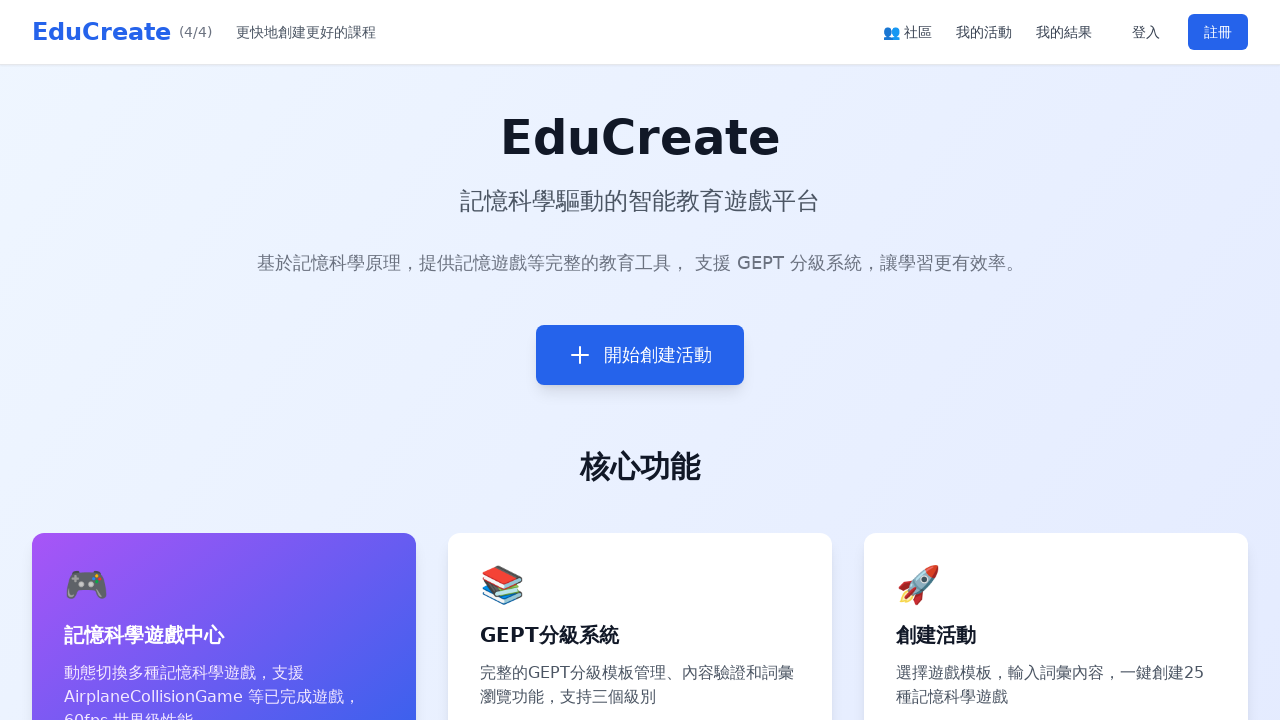

Scrolled down to view features section
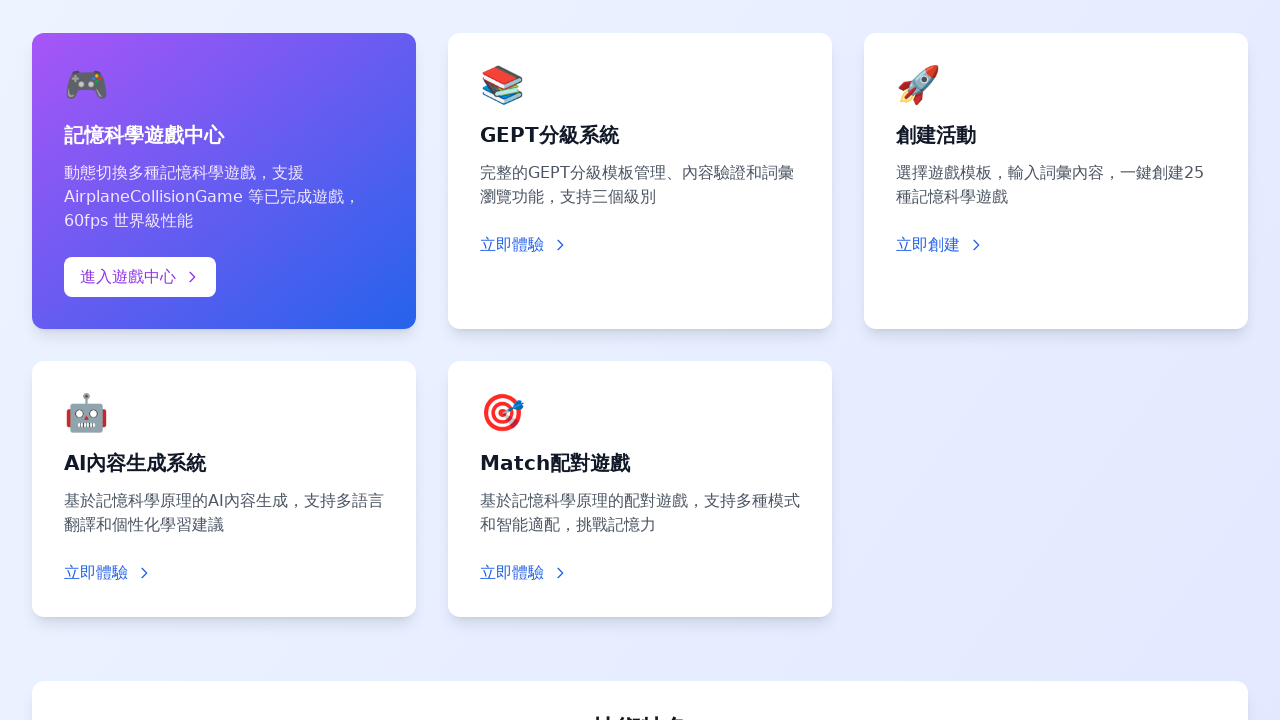

Scrolled further down to view games section
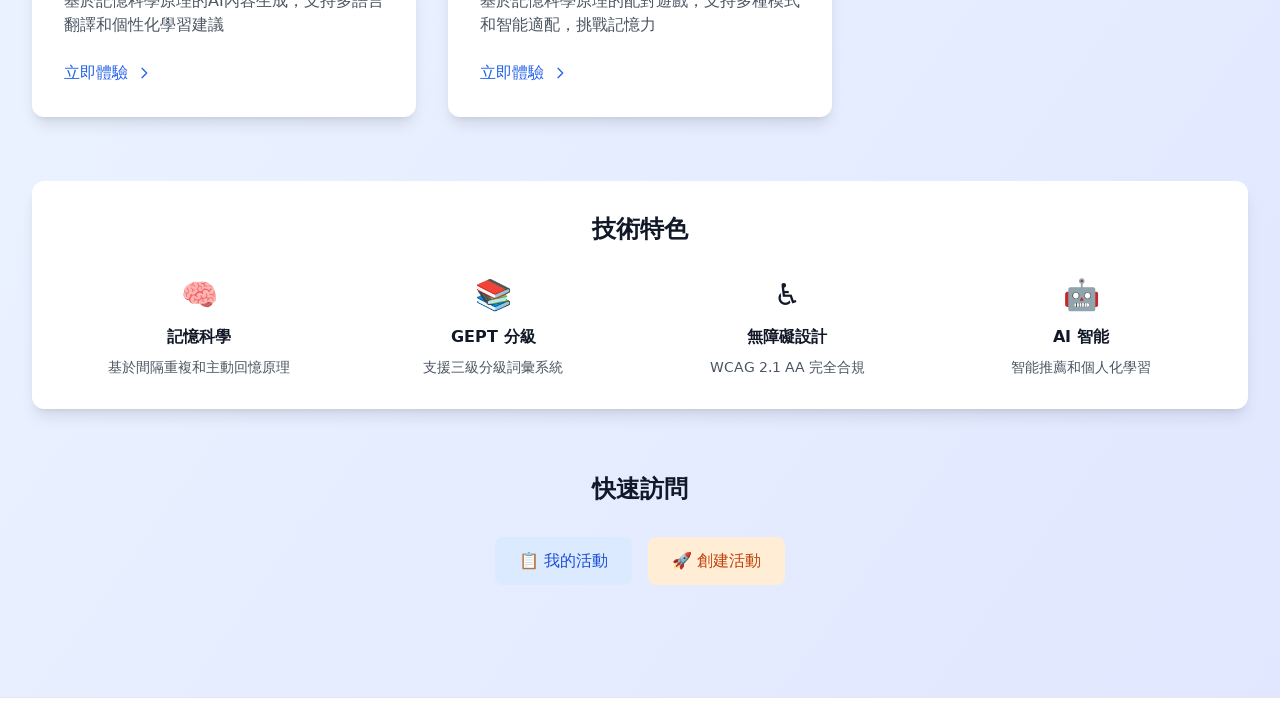

Scrolled to bottom to view technical highlights section
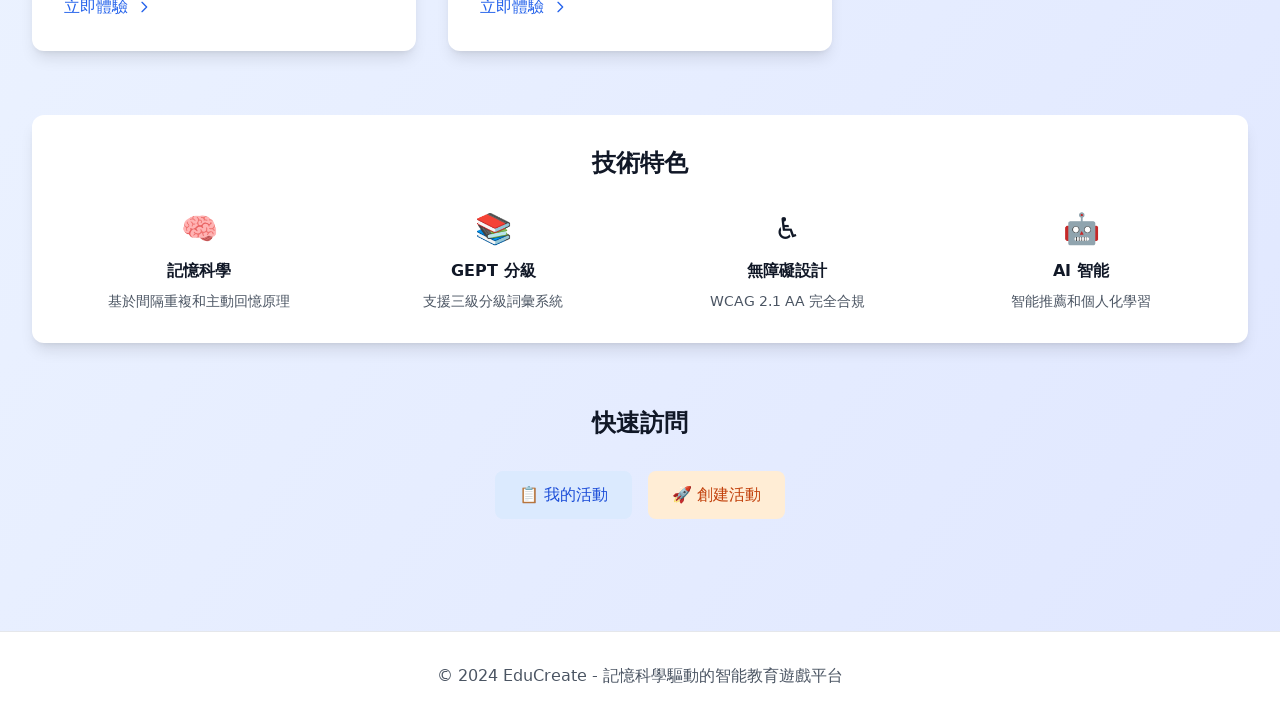

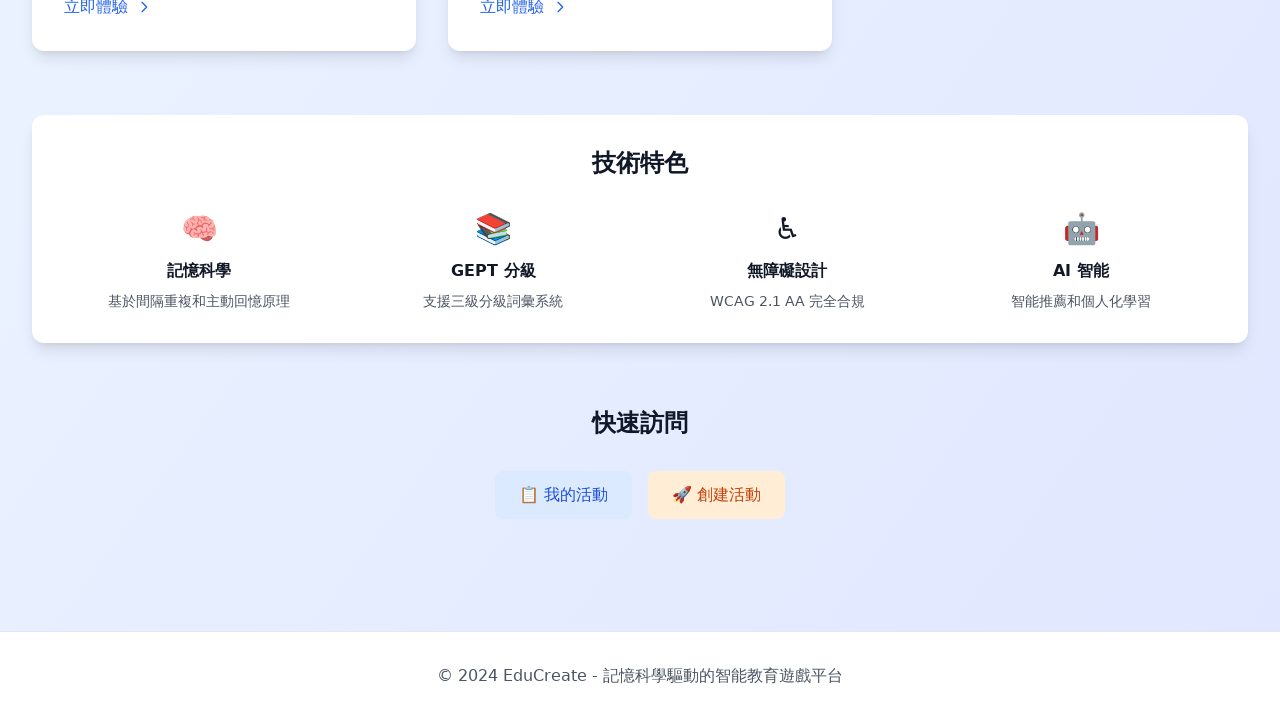